Tests handling JavaScript alert popups by switching to an iframe, clicking a button that triggers an alert, and accepting the alert dialog

Starting URL: https://www.w3schools.com/js/tryit.asp?filename=tryjs_alert

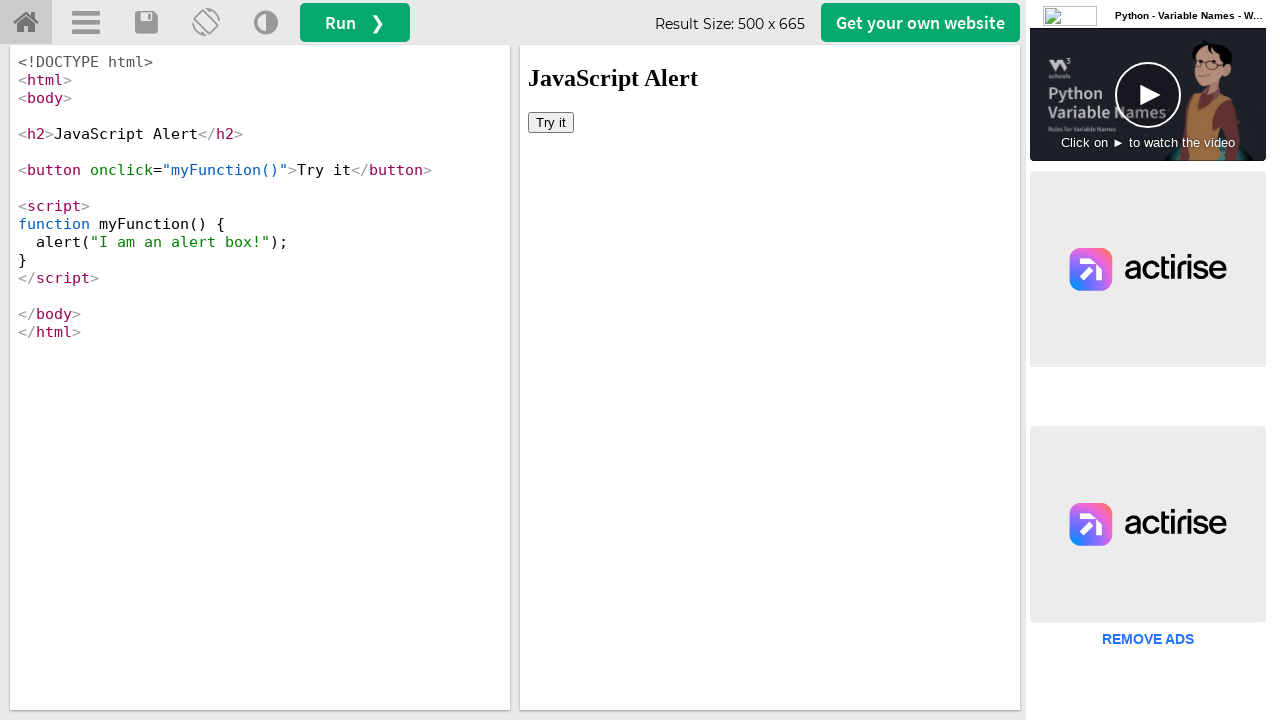

Located the first iframe containing the alert button
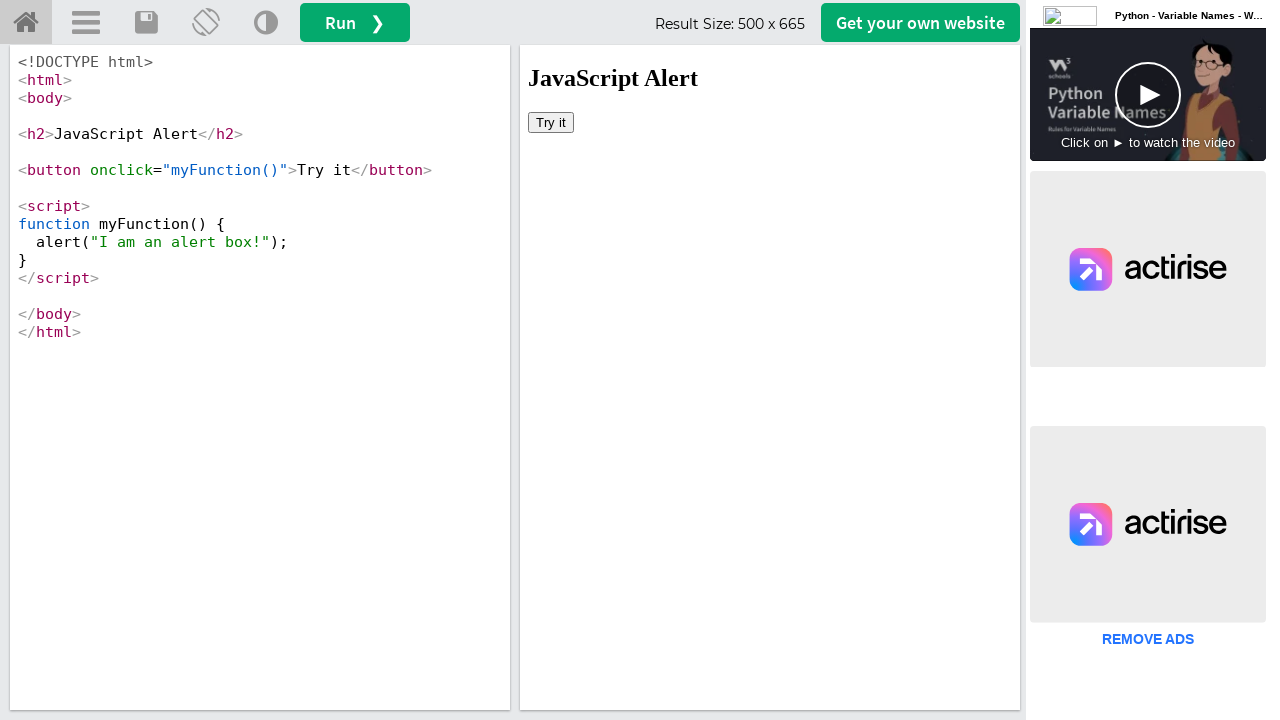

Set up dialog handler to automatically accept alerts
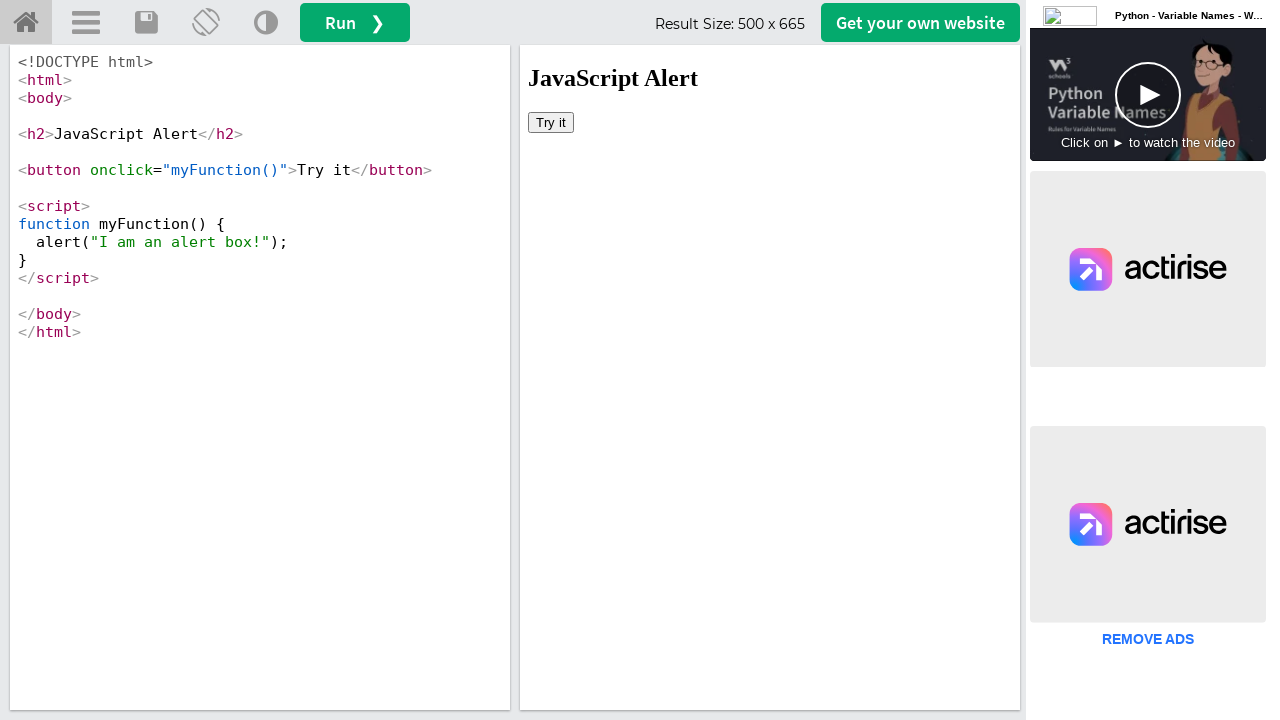

Clicked the 'Try it' button to trigger the JavaScript alert at (551, 122) on iframe >> nth=0 >> internal:control=enter-frame >> xpath=//button[text()='Try it
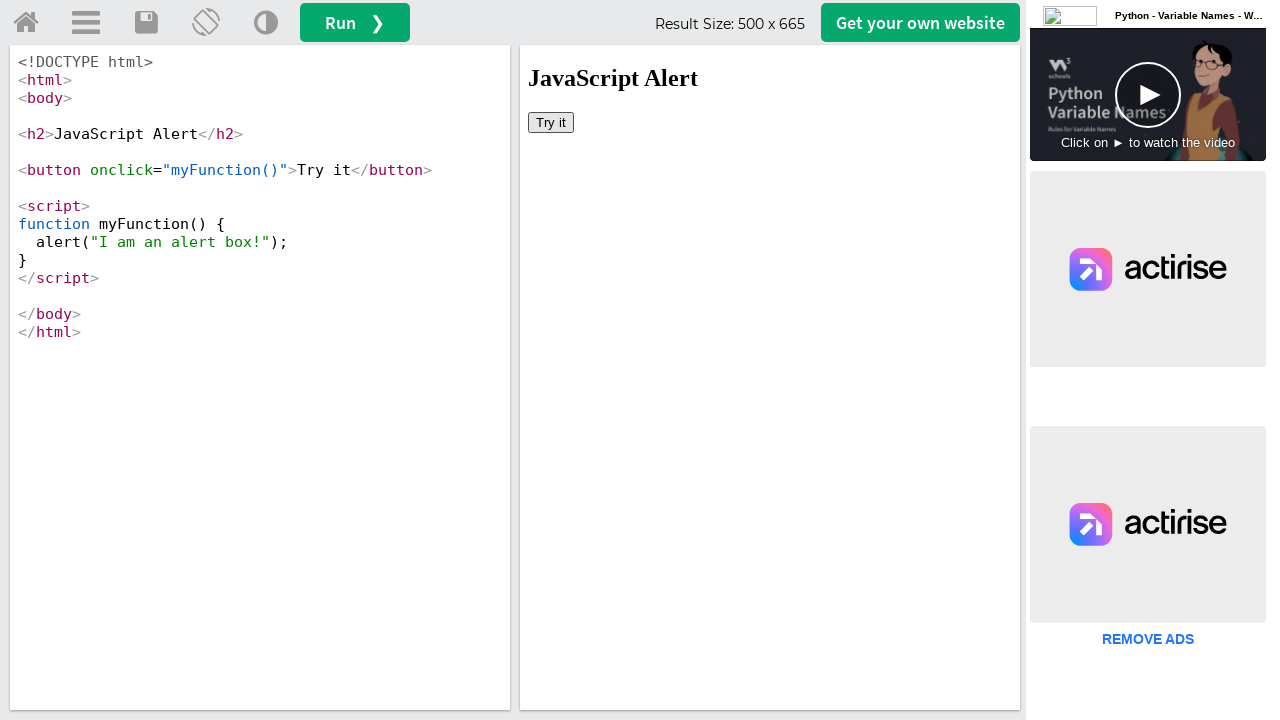

Alert dialog was accepted and dismissed
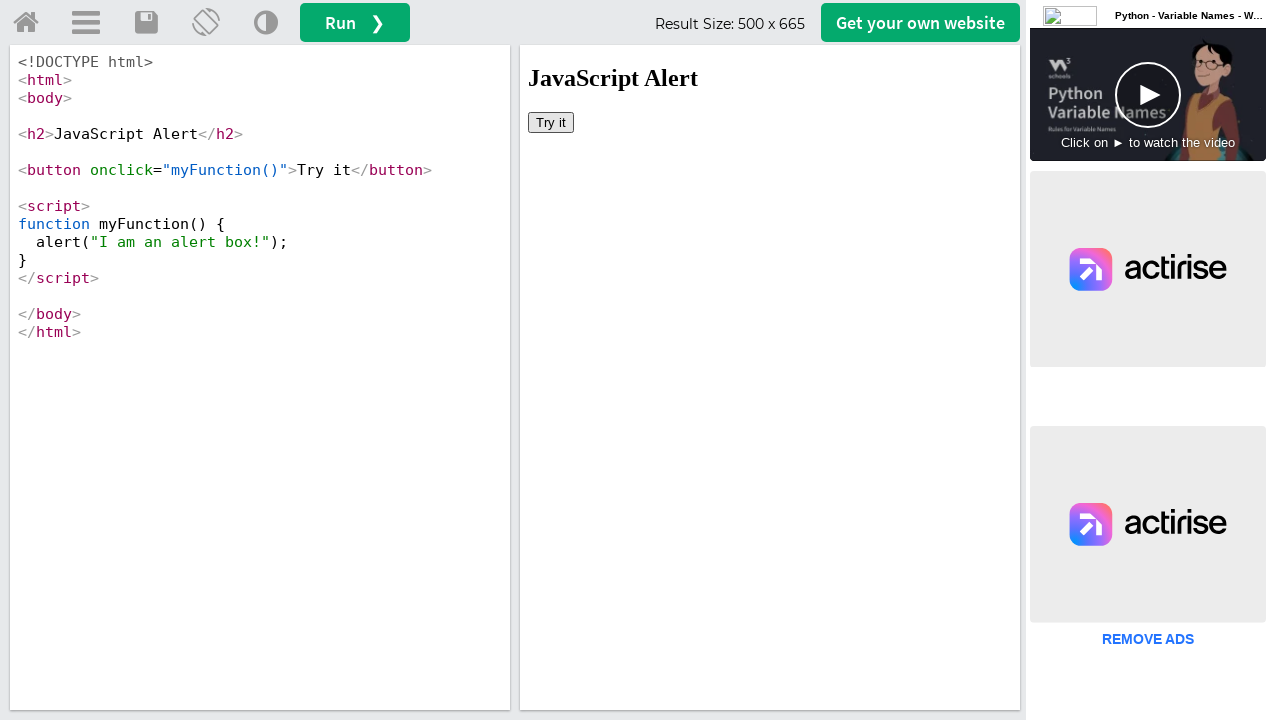

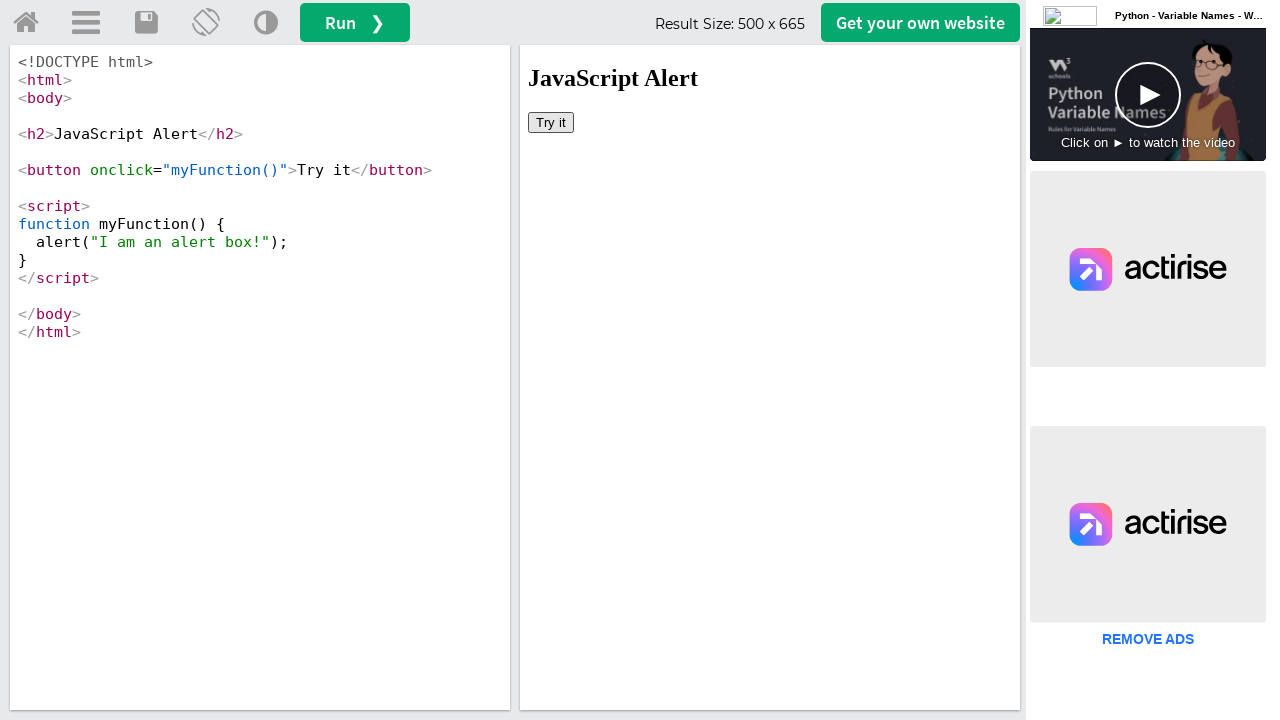